Tests handling of an entry ad modal popup by waiting for it to appear and then closing it

Starting URL: http://the-internet.herokuapp.com/entry_ad

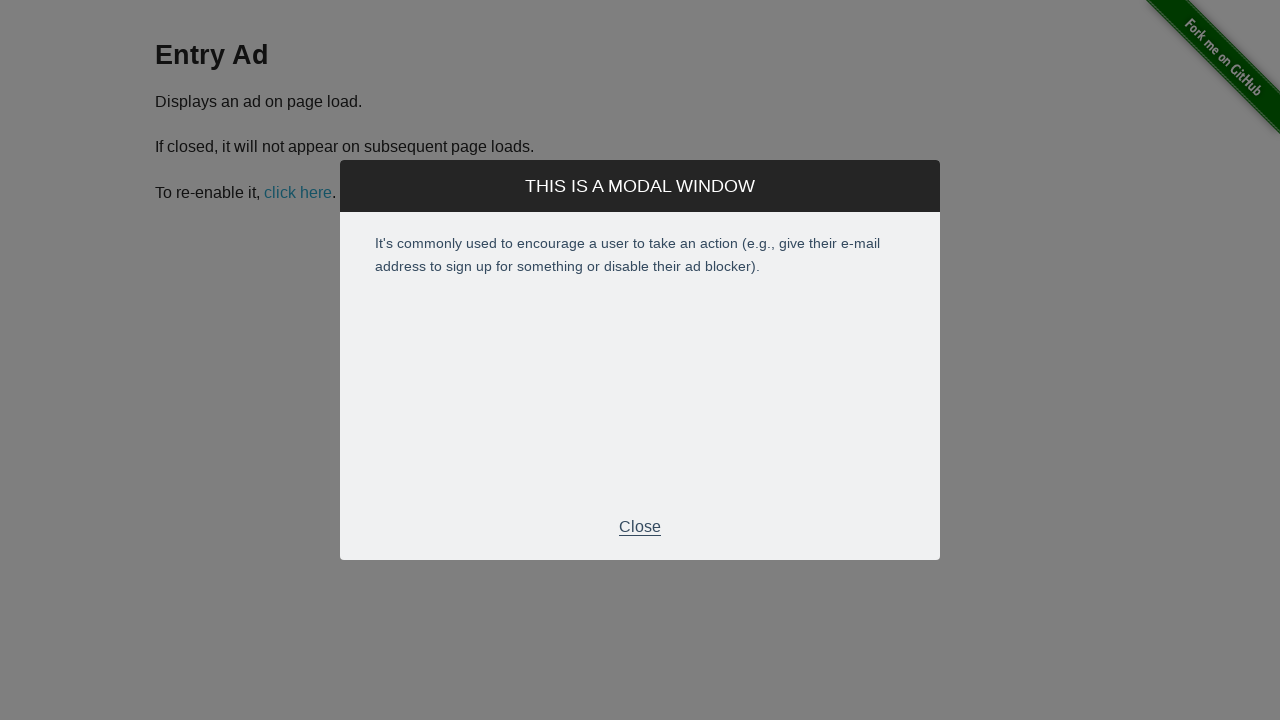

Entry ad modal appeared and became visible
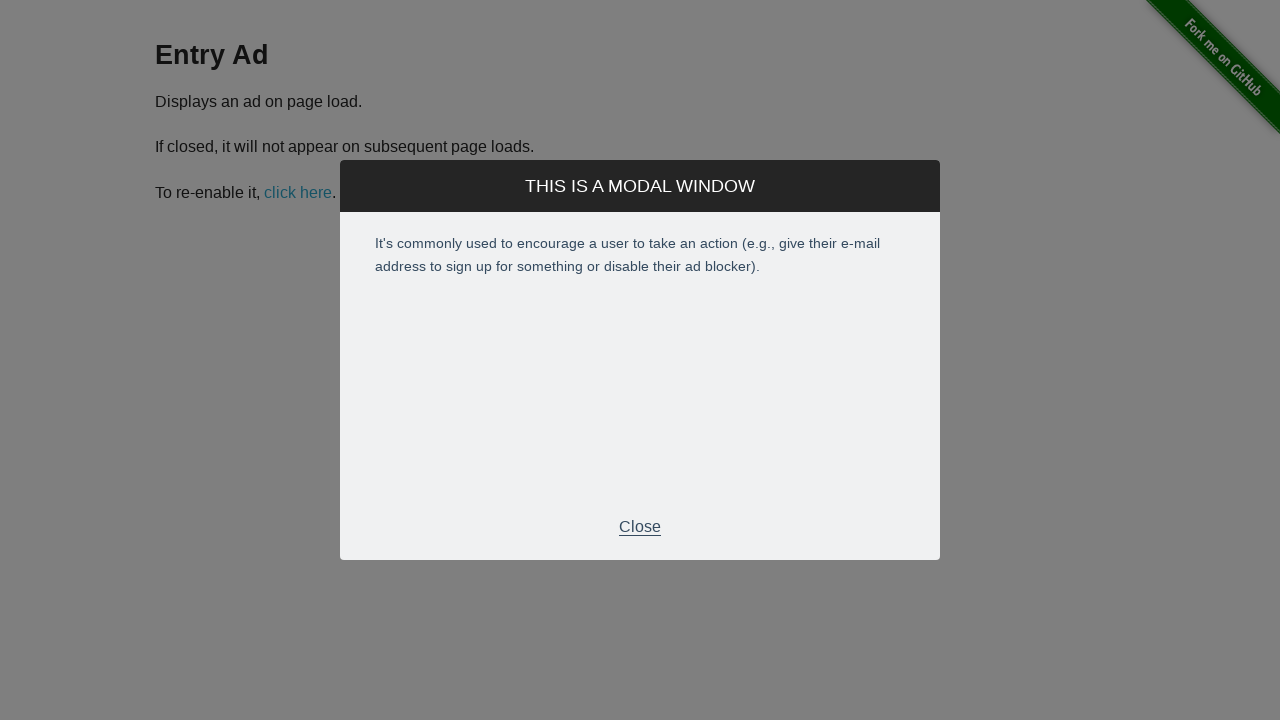

Clicked close button in modal footer at (640, 527) on .modal-footer p
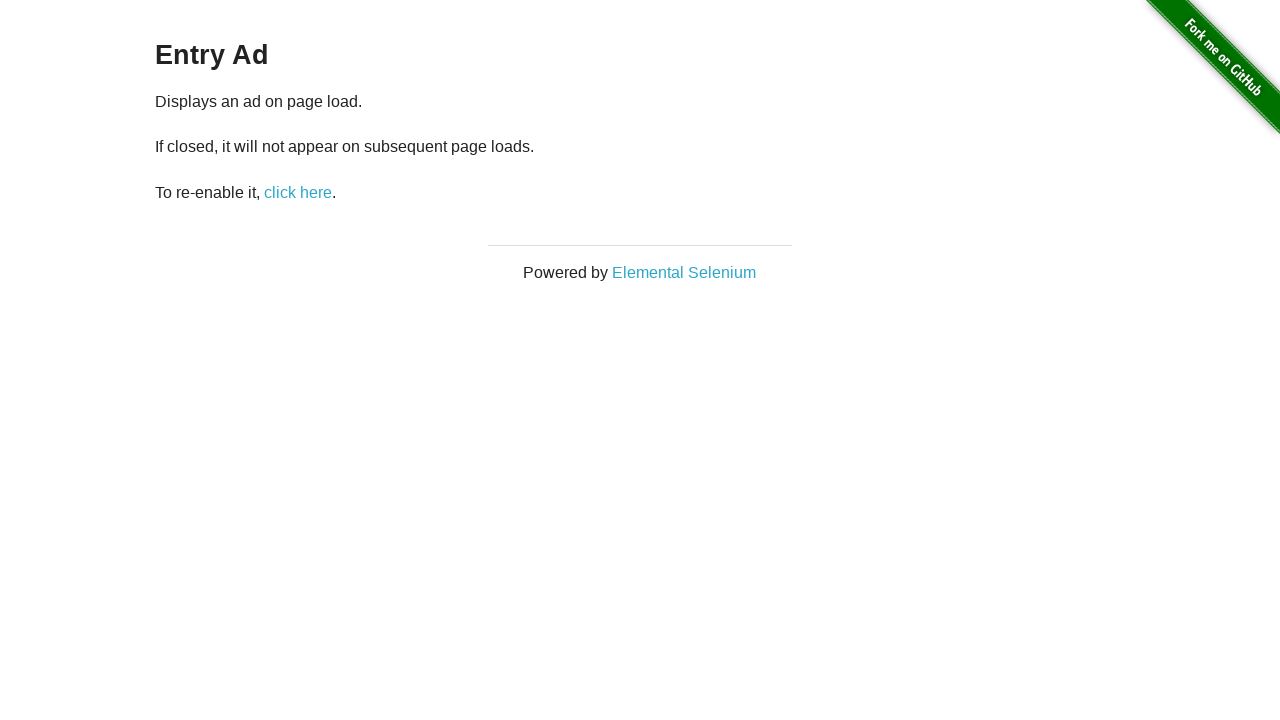

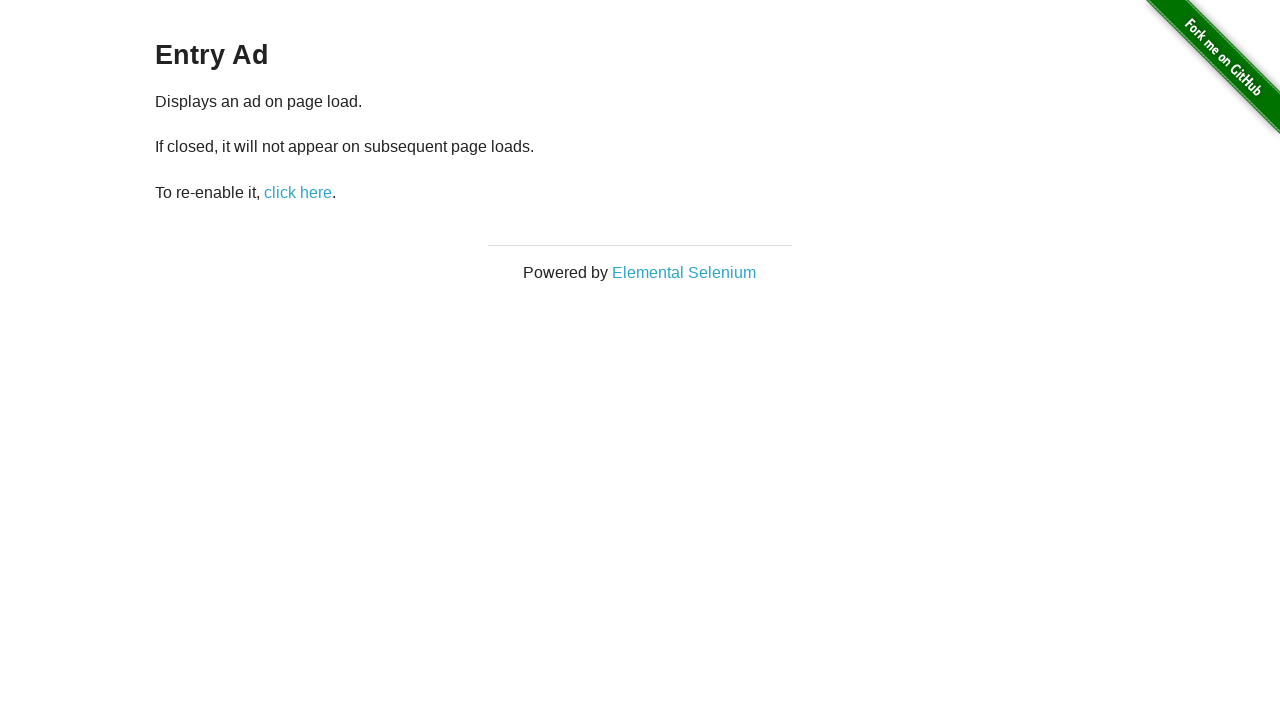